Tests that Clear completed button is hidden when no items are completed

Starting URL: https://demo.playwright.dev/todomvc

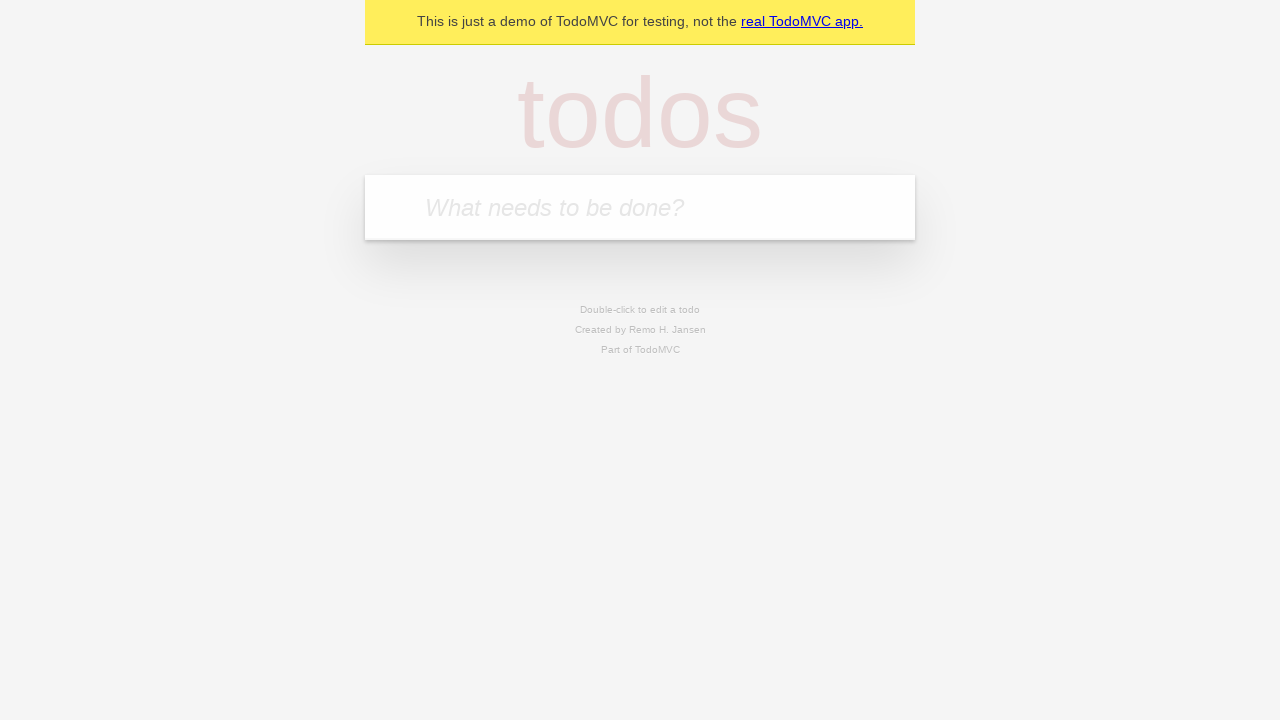

Filled todo input with 'buy some cheese' on internal:attr=[placeholder="What needs to be done?"i]
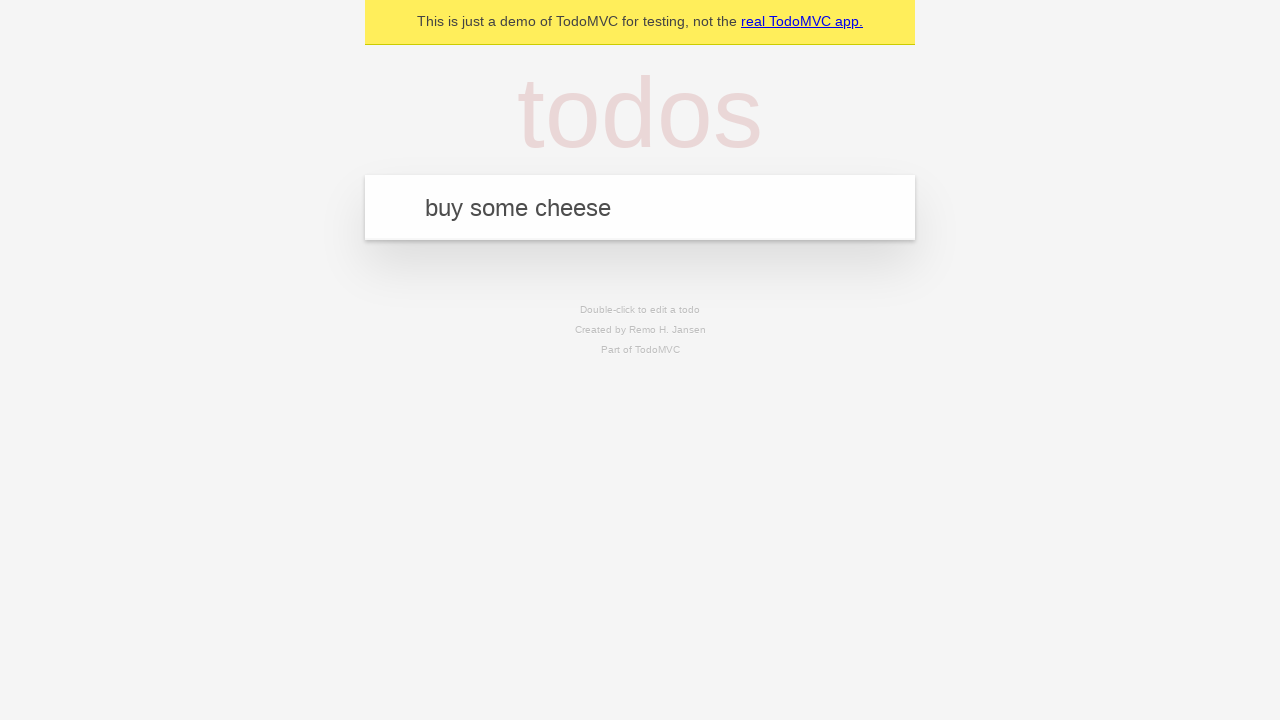

Pressed Enter to add first todo on internal:attr=[placeholder="What needs to be done?"i]
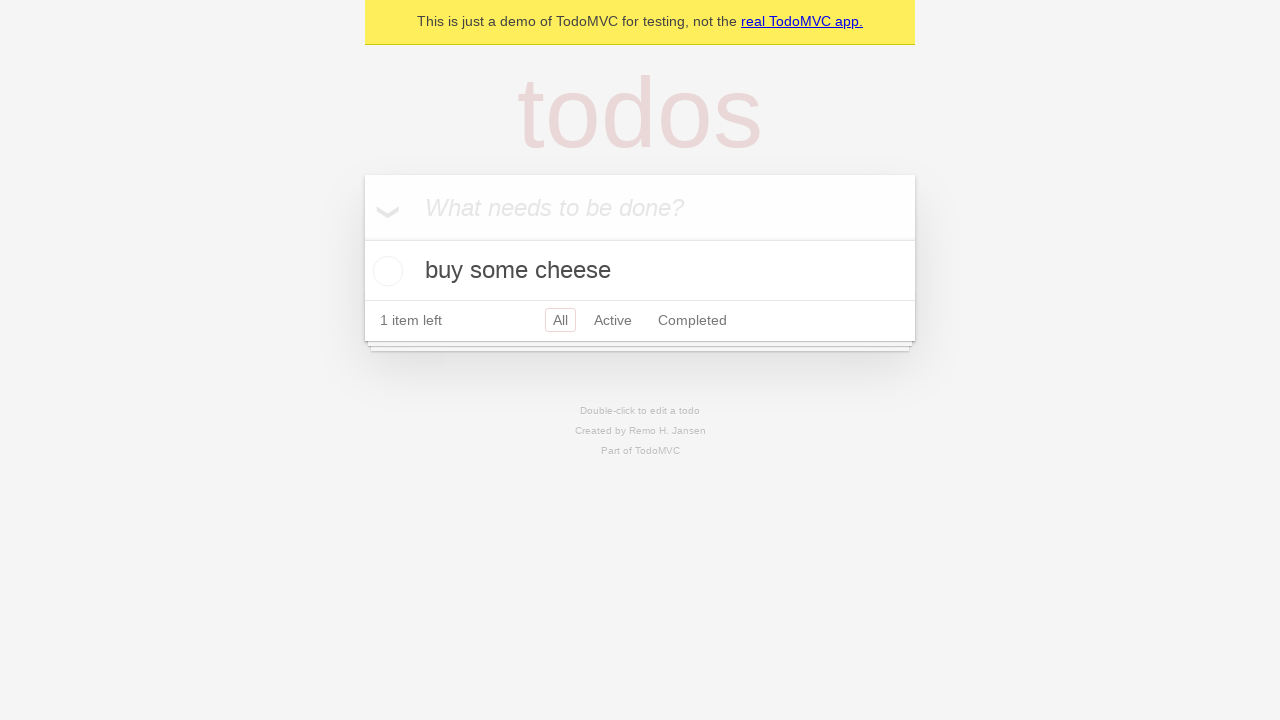

Filled todo input with 'feed the cat' on internal:attr=[placeholder="What needs to be done?"i]
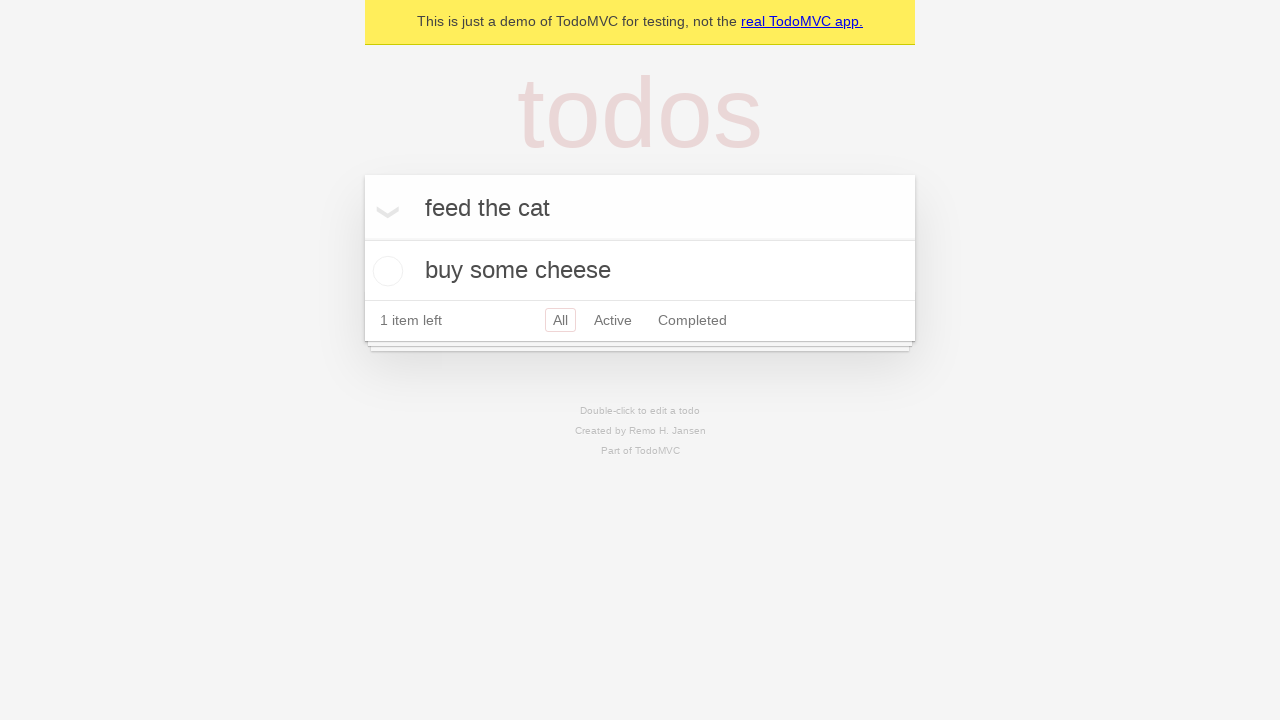

Pressed Enter to add second todo on internal:attr=[placeholder="What needs to be done?"i]
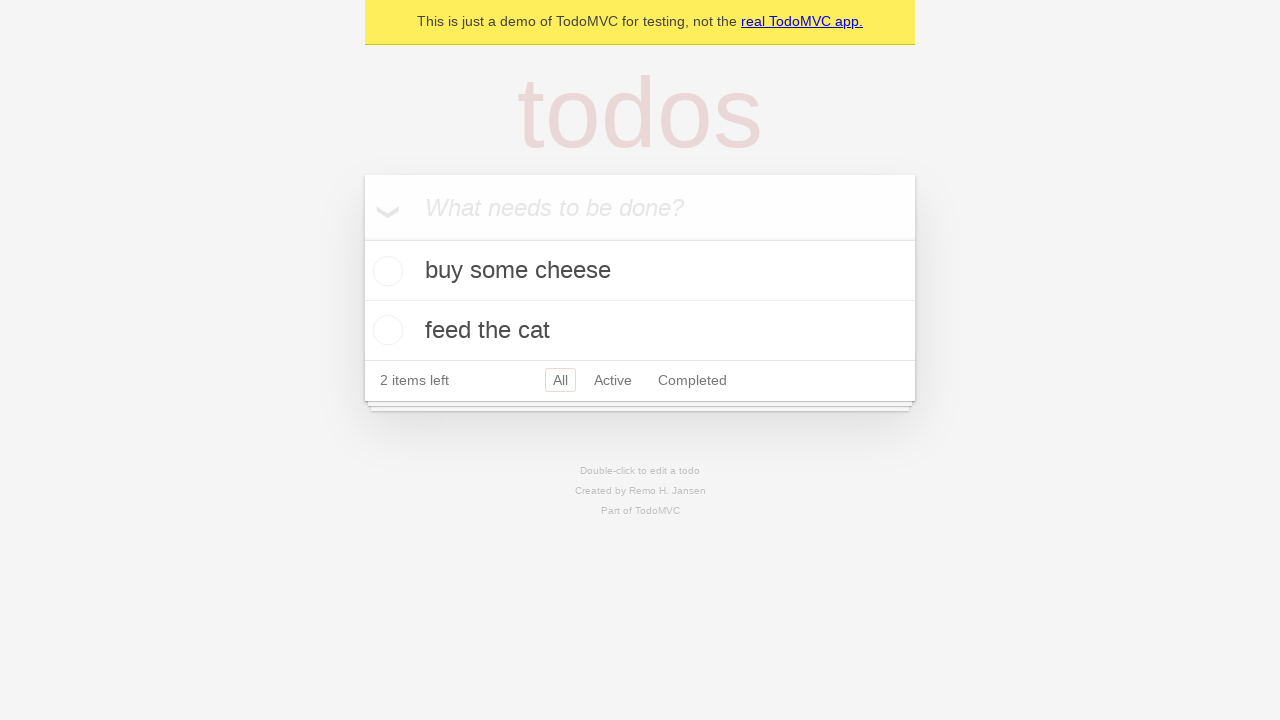

Filled todo input with 'book a doctors appointment' on internal:attr=[placeholder="What needs to be done?"i]
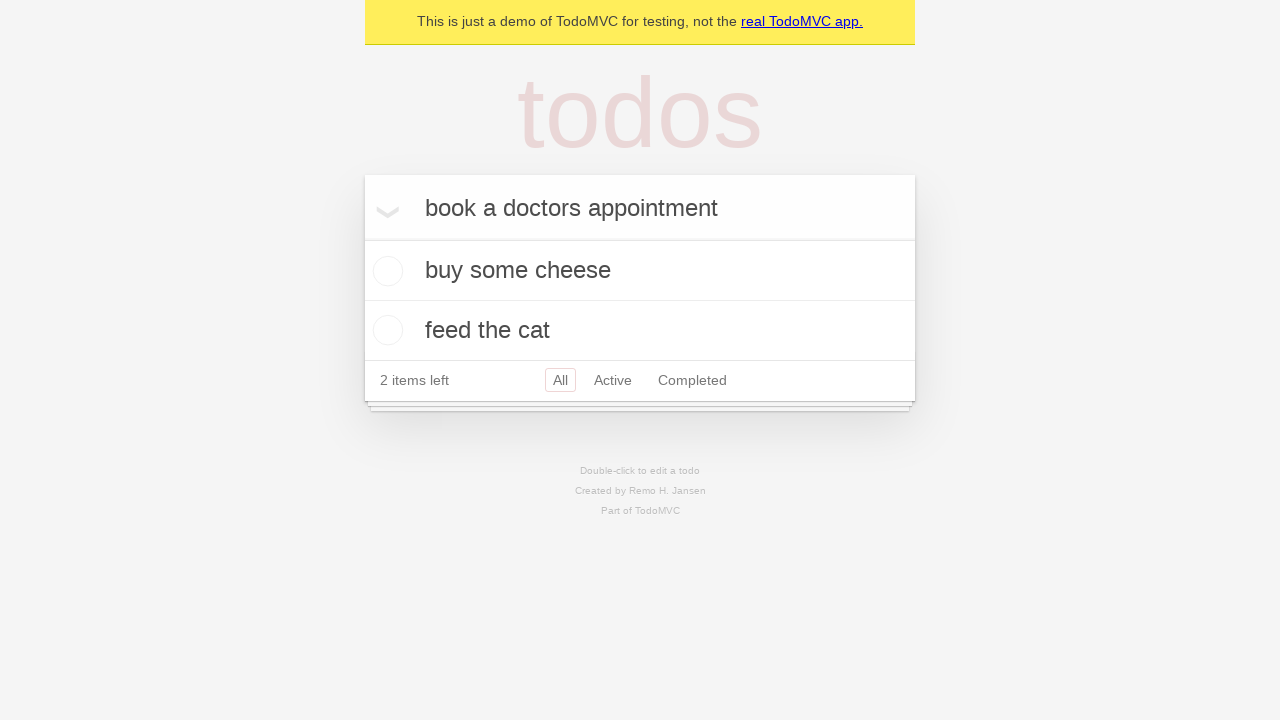

Pressed Enter to add third todo on internal:attr=[placeholder="What needs to be done?"i]
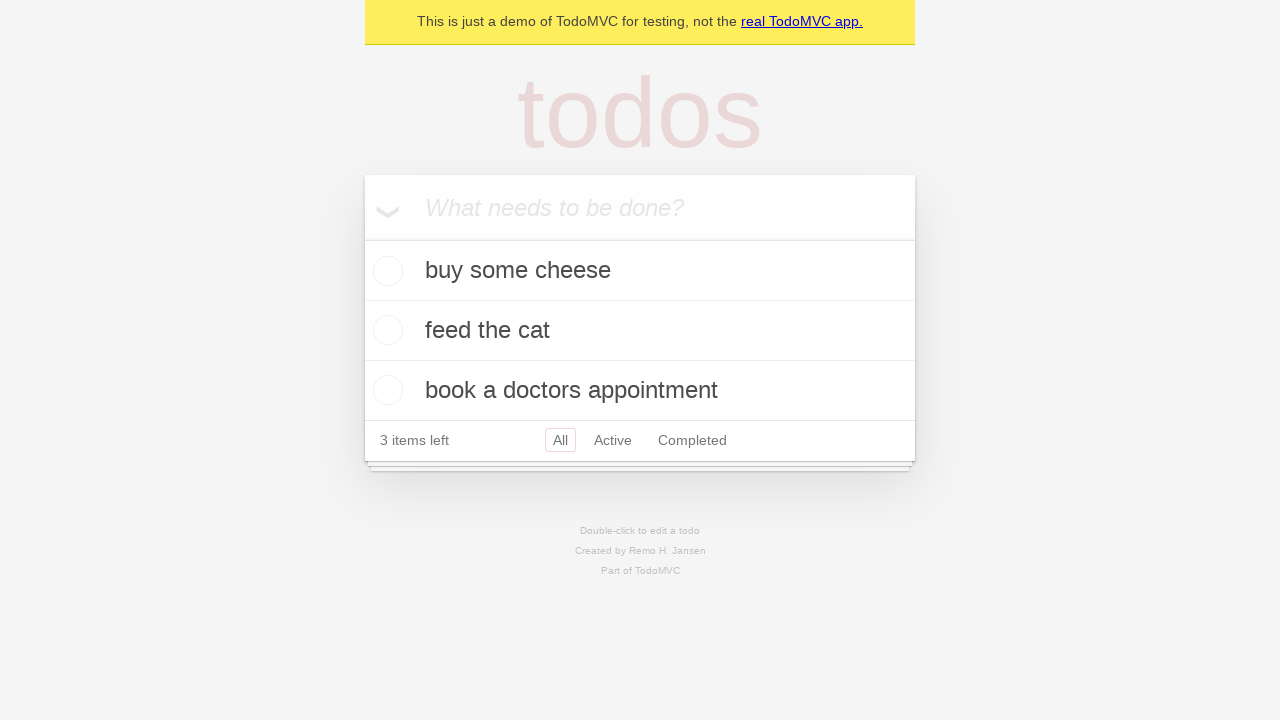

Checked the first todo item as completed at (385, 271) on .todo-list li .toggle >> nth=0
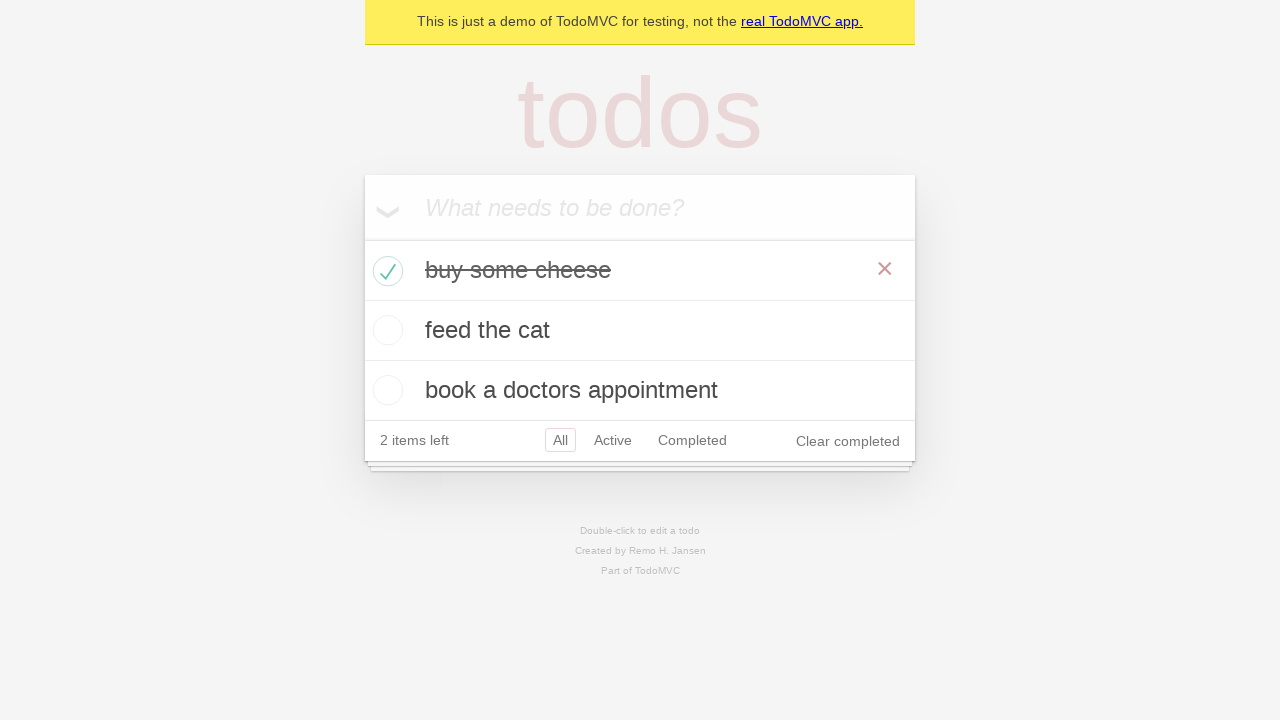

Clicked 'Clear completed' button to remove completed todo at (848, 441) on internal:role=button[name="Clear completed"i]
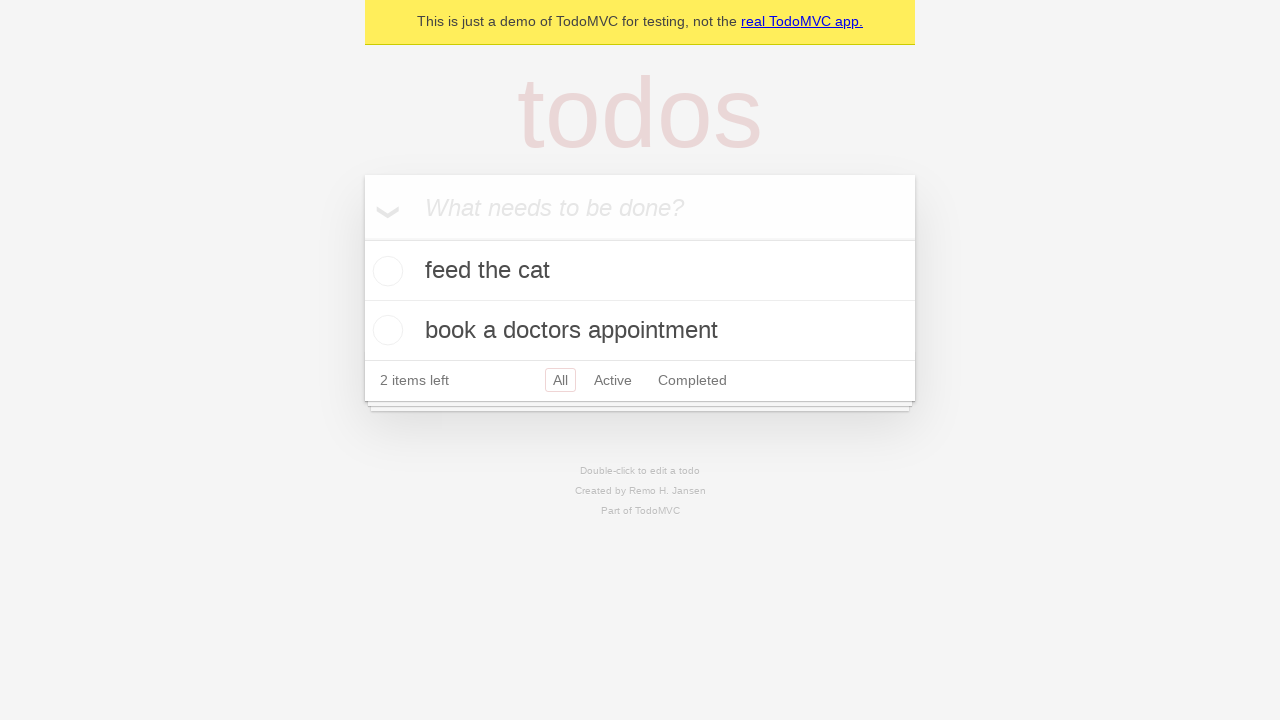

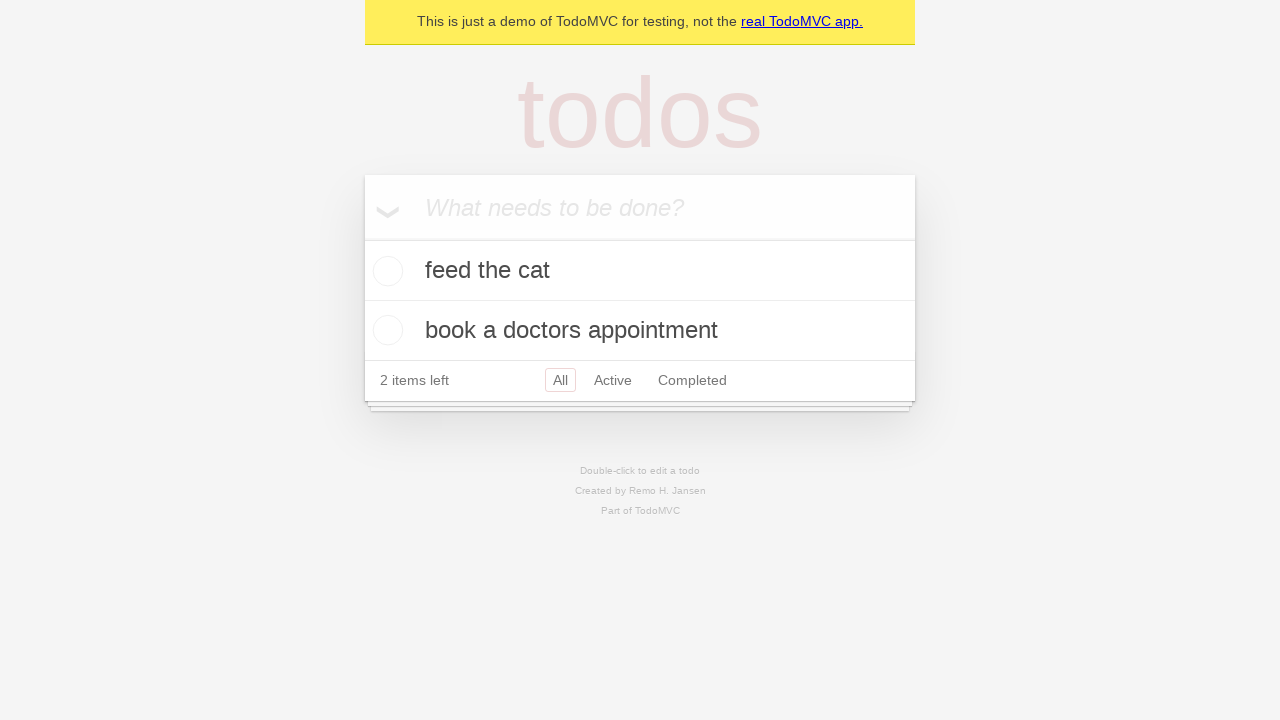